Tests drag and drop functionality by dragging an element and dropping it at a specific offset position

Starting URL: https://demoqa.com/droppable/

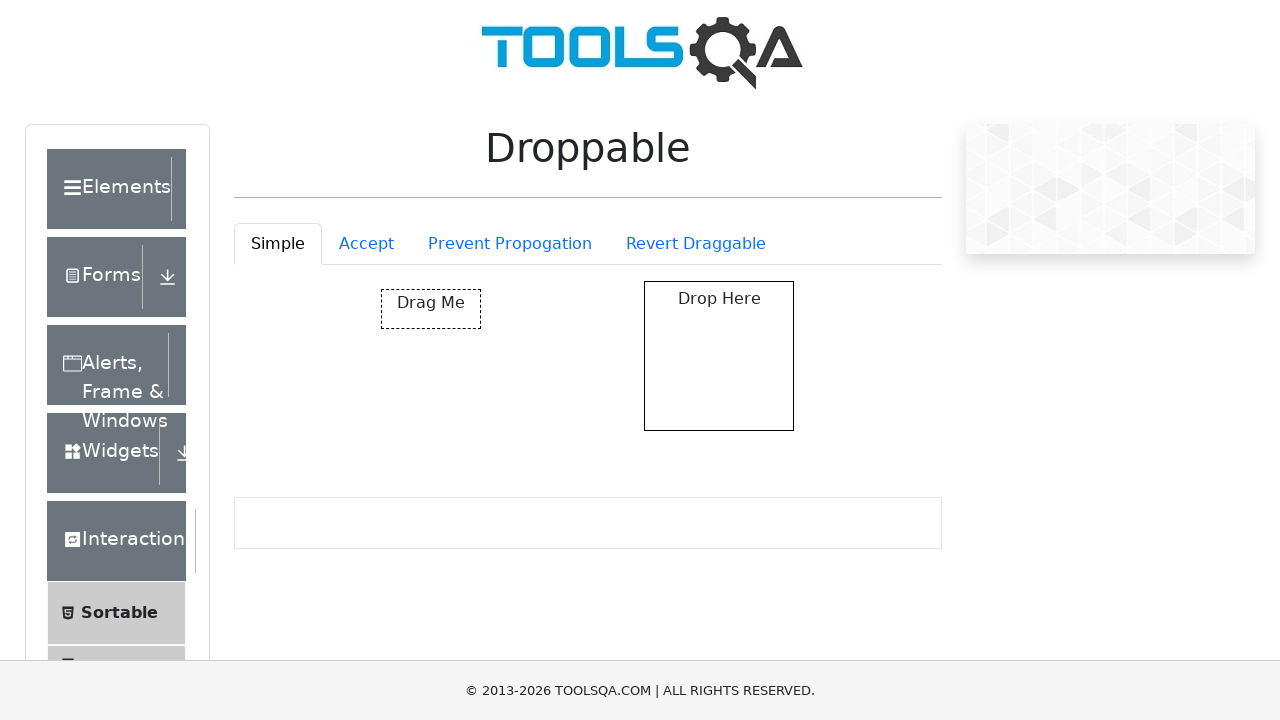

Located the draggable element
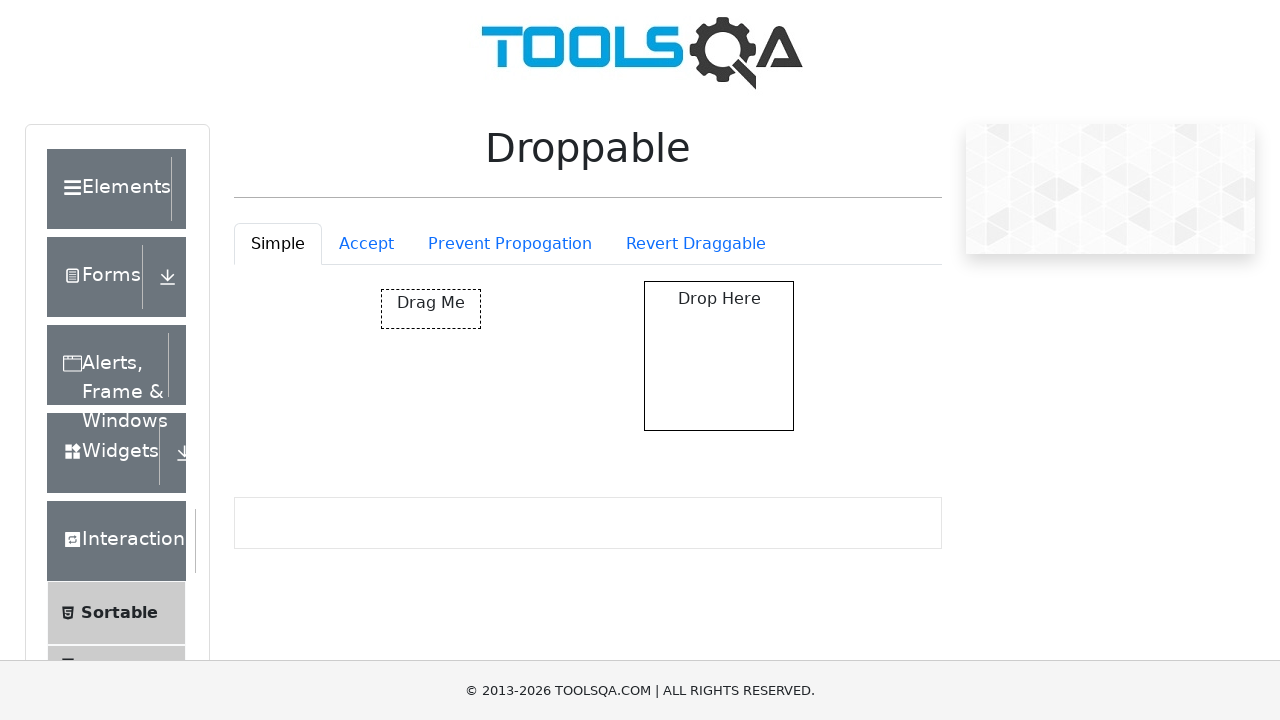

Retrieved bounding box of draggable element
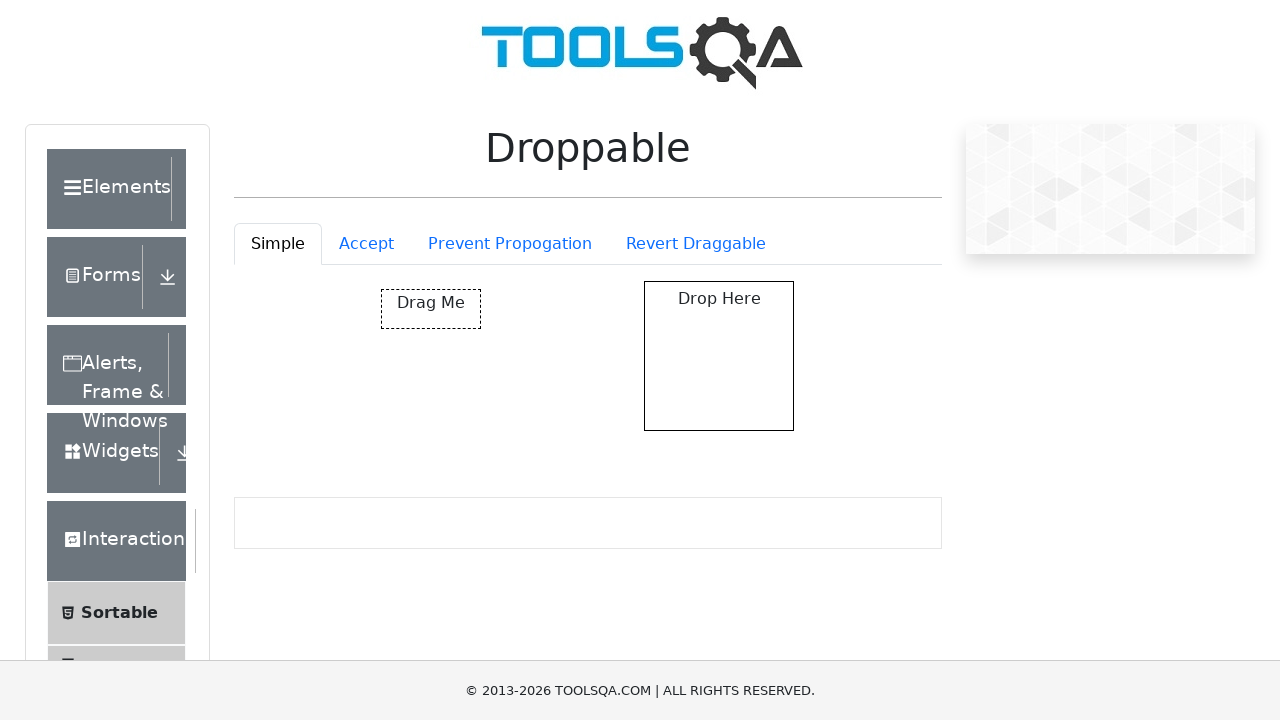

Calculated drag offset: 100px right, 200px down
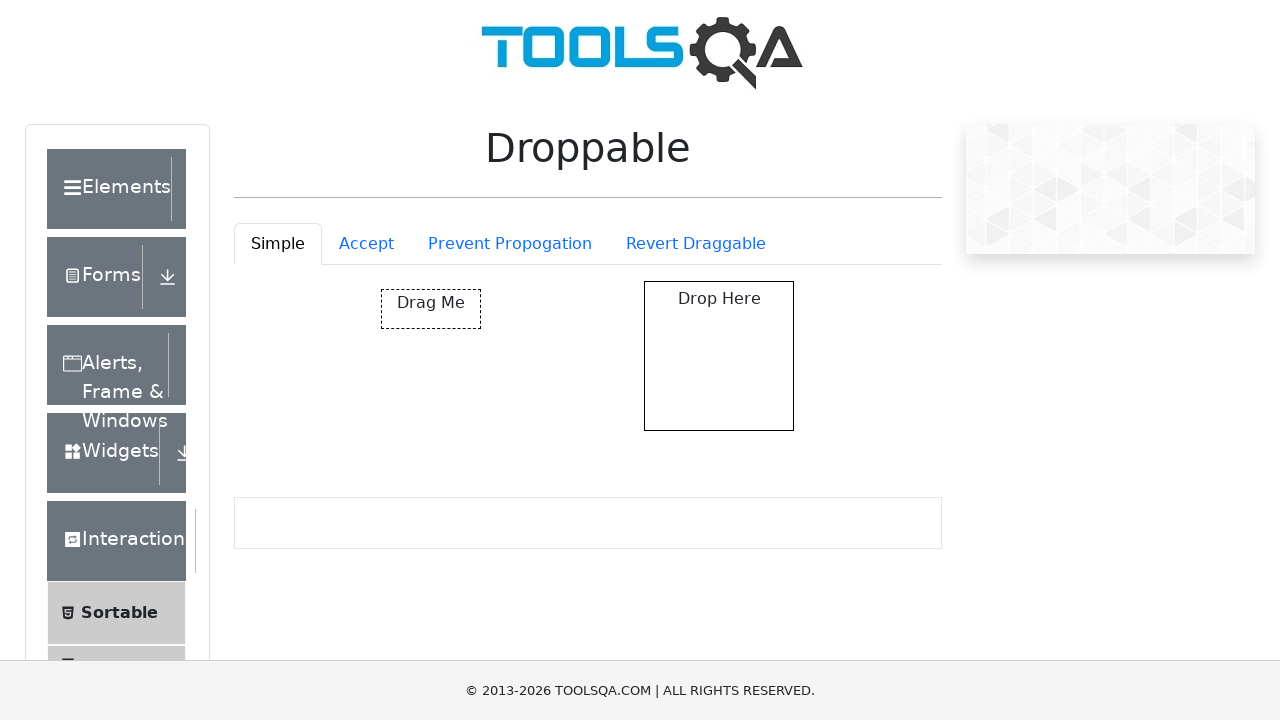

Performed initial drag operation with drag_to method at (482, 490)
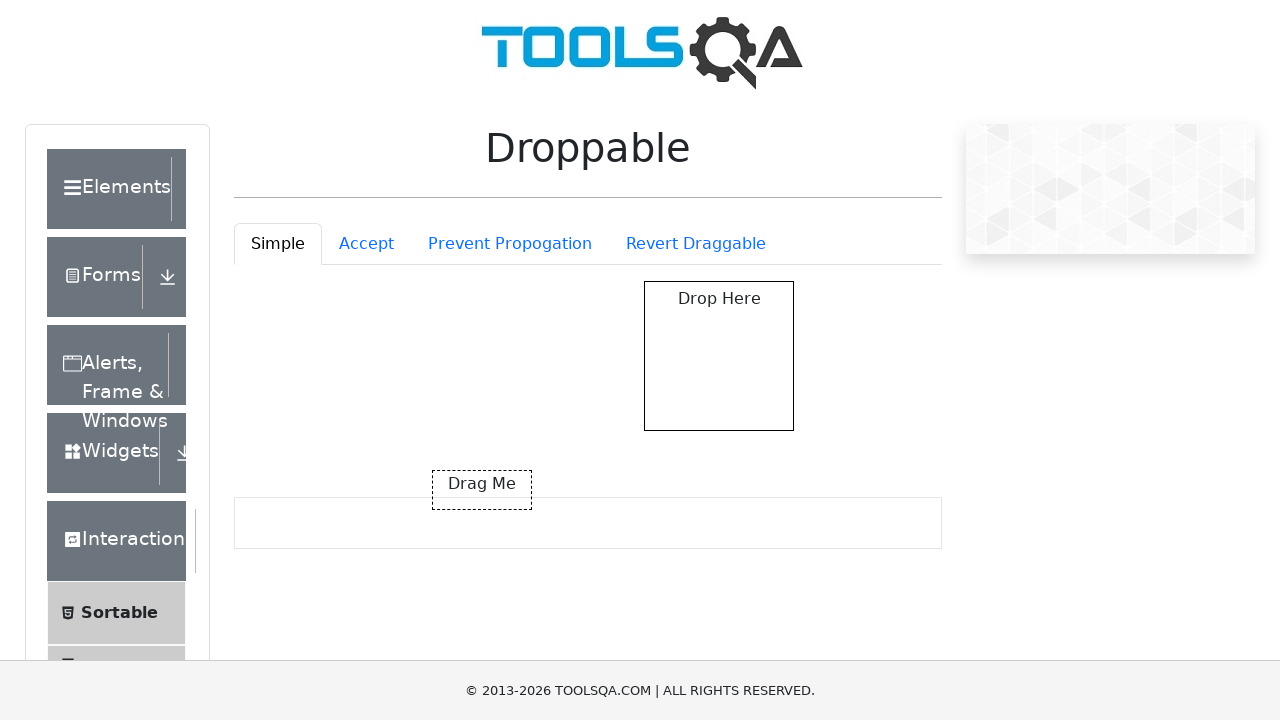

Moved mouse to center of draggable element at (431, 309)
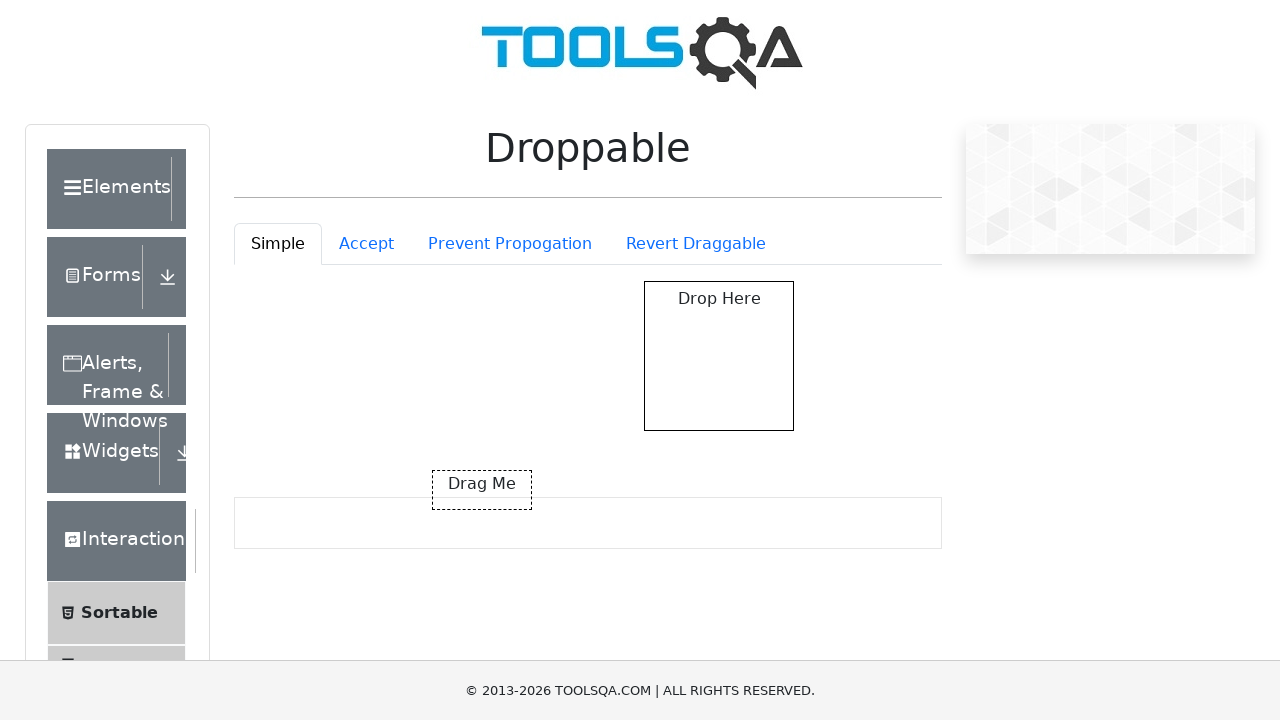

Pressed mouse button down to start drag at (431, 309)
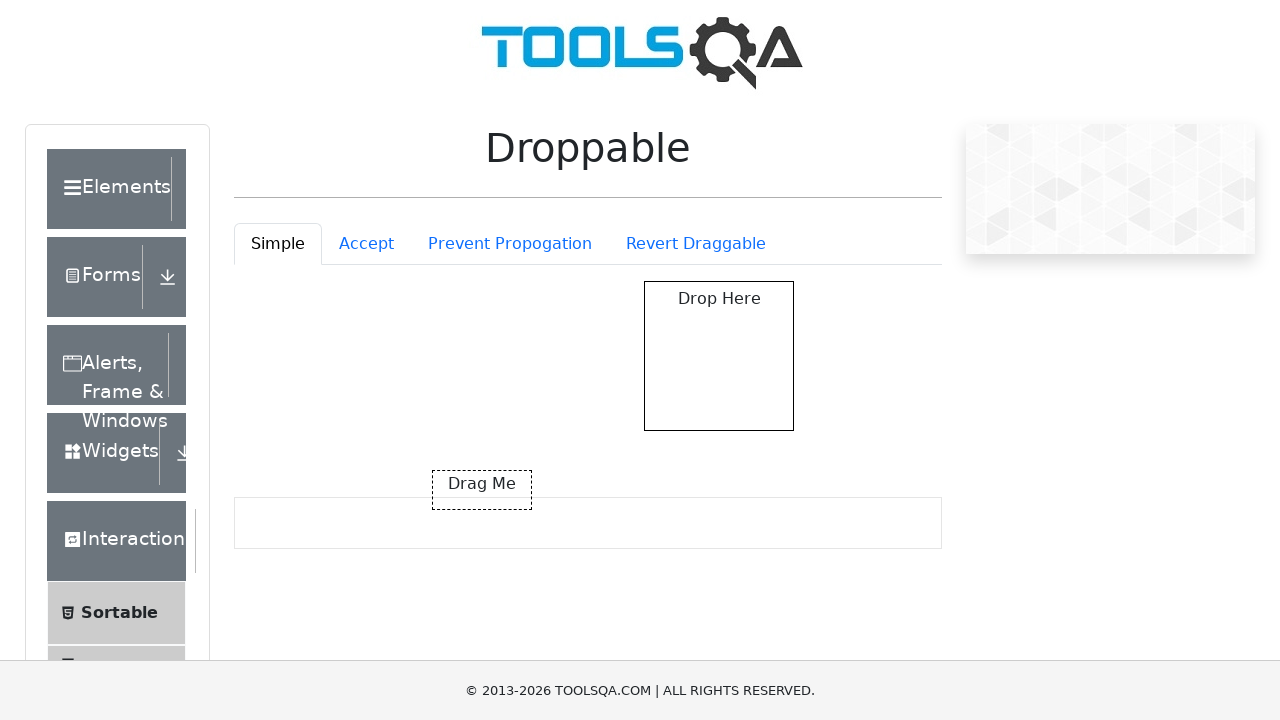

Moved mouse to target position (100px right, 200px down) at (531, 509)
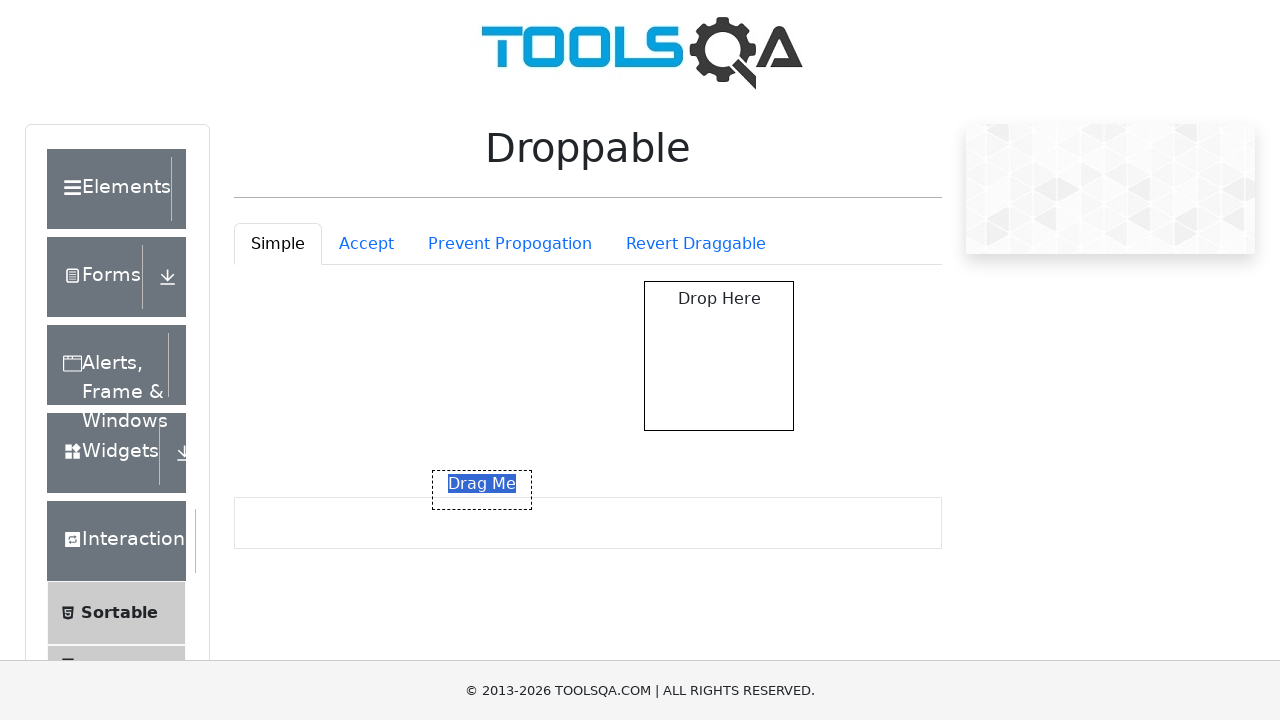

Released mouse button to complete drag and drop at (531, 509)
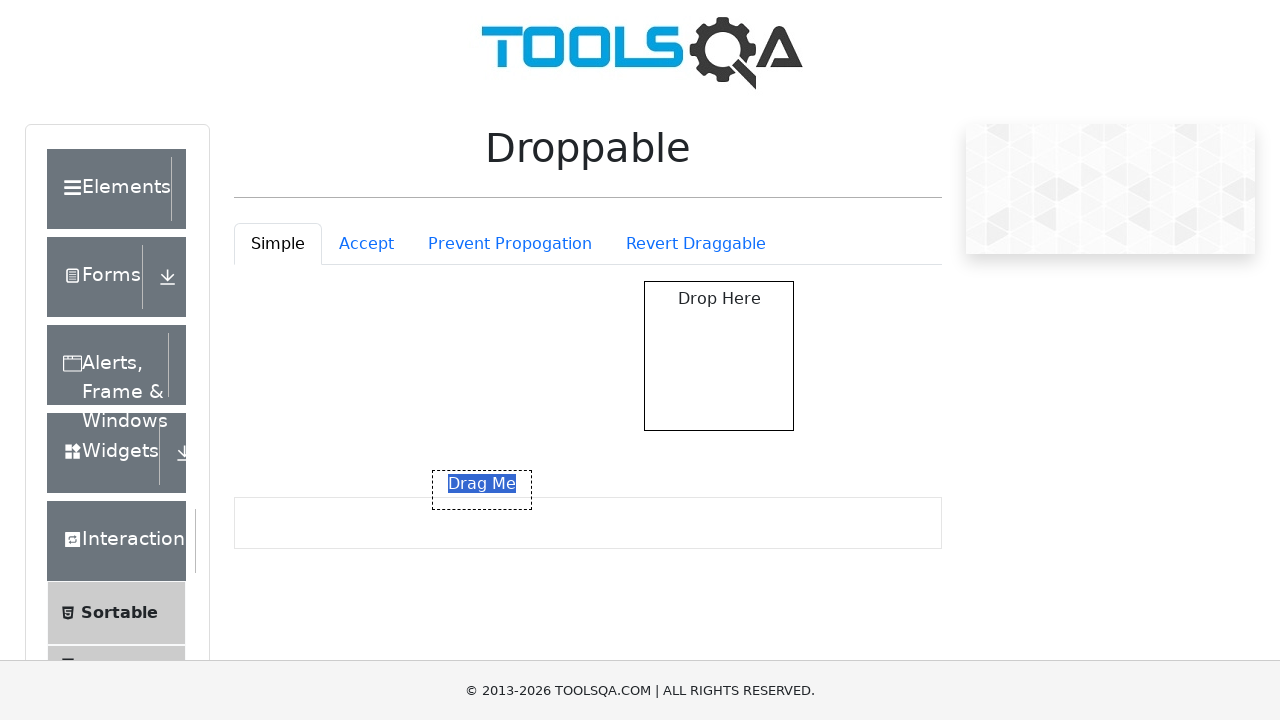

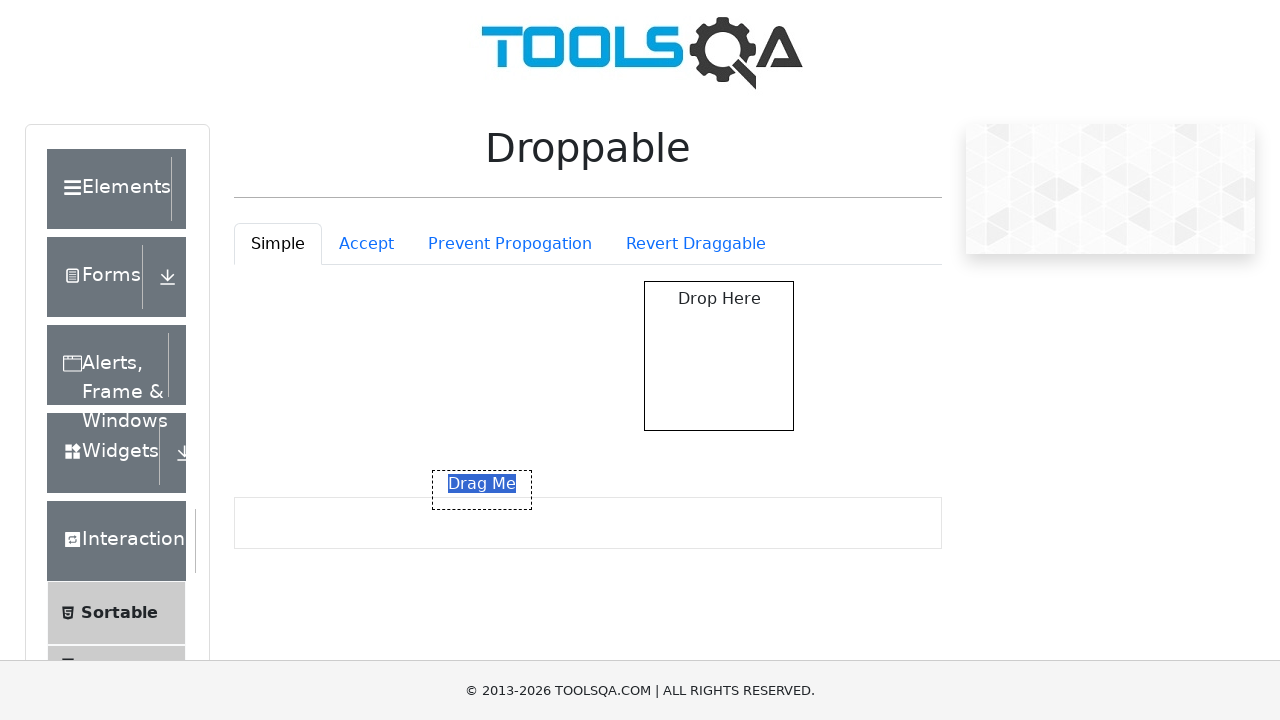